Navigates to Form Authentication page, enters invalid credentials, clicks login, and verifies the error message contains expected text

Starting URL: https://the-internet.herokuapp.com/

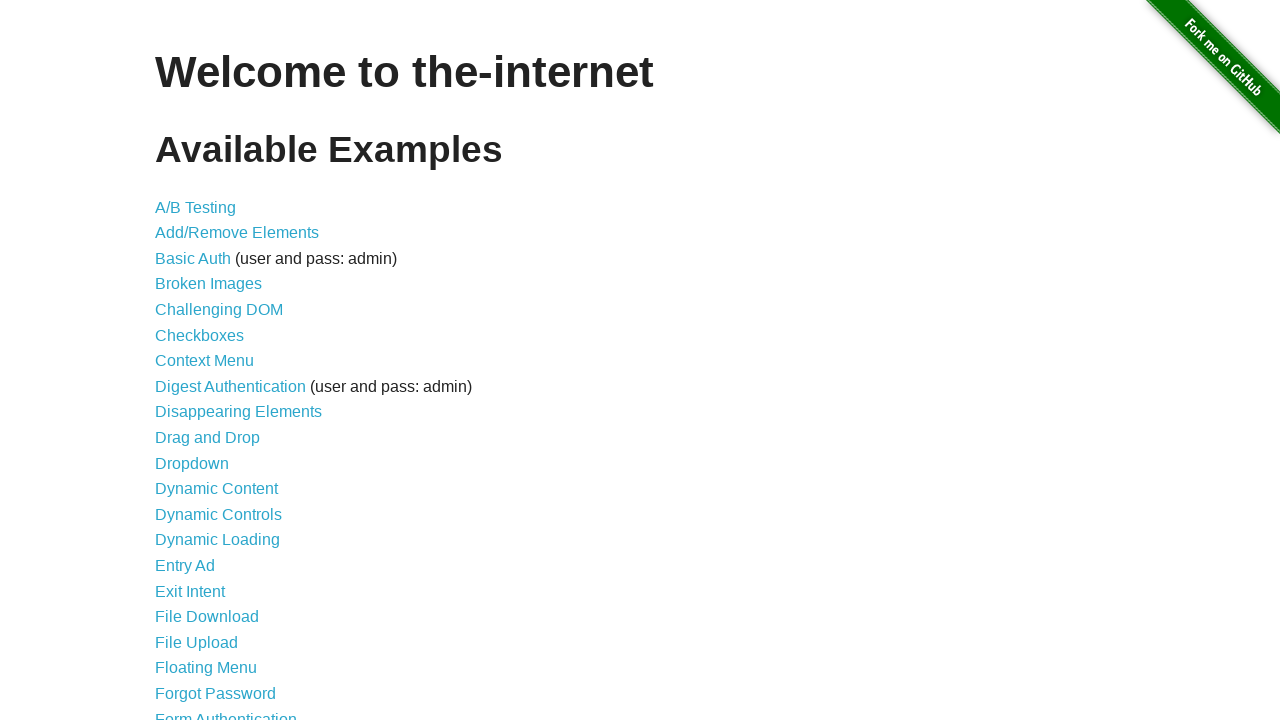

Navigated to the-internet.herokuapp.com home page
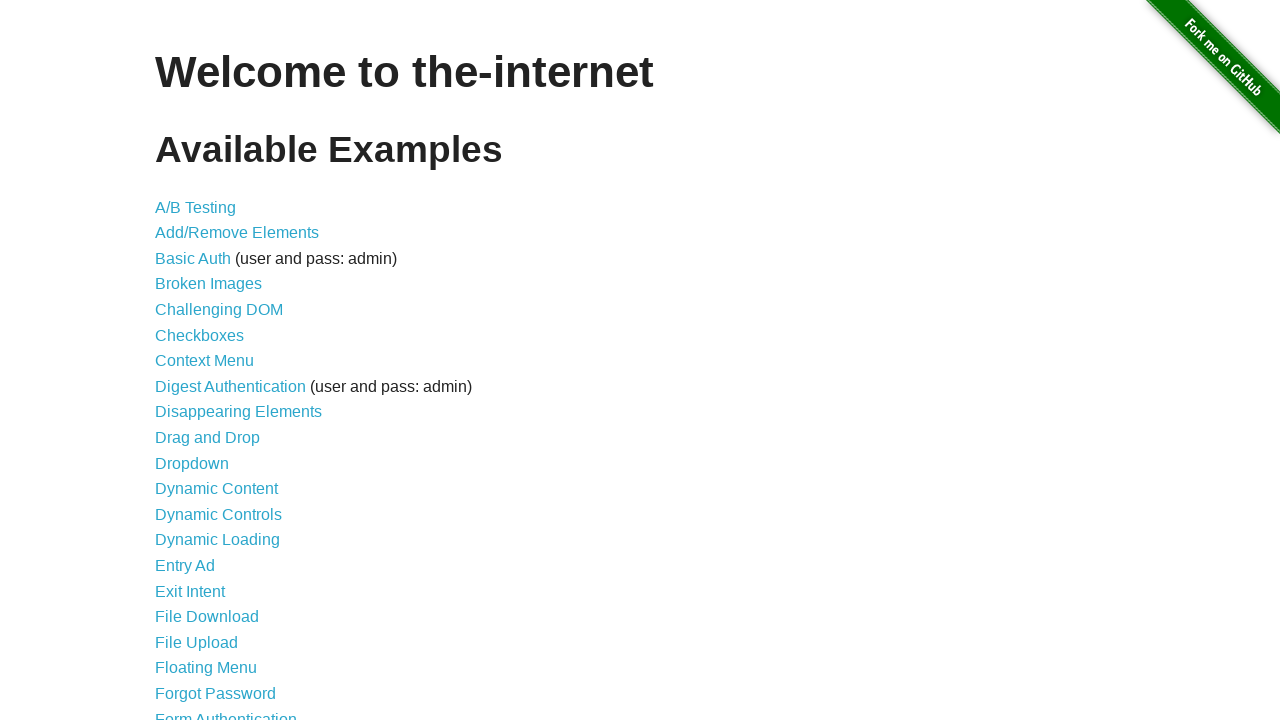

Clicked on Form Authentication link at (226, 712) on text=Form Authentication
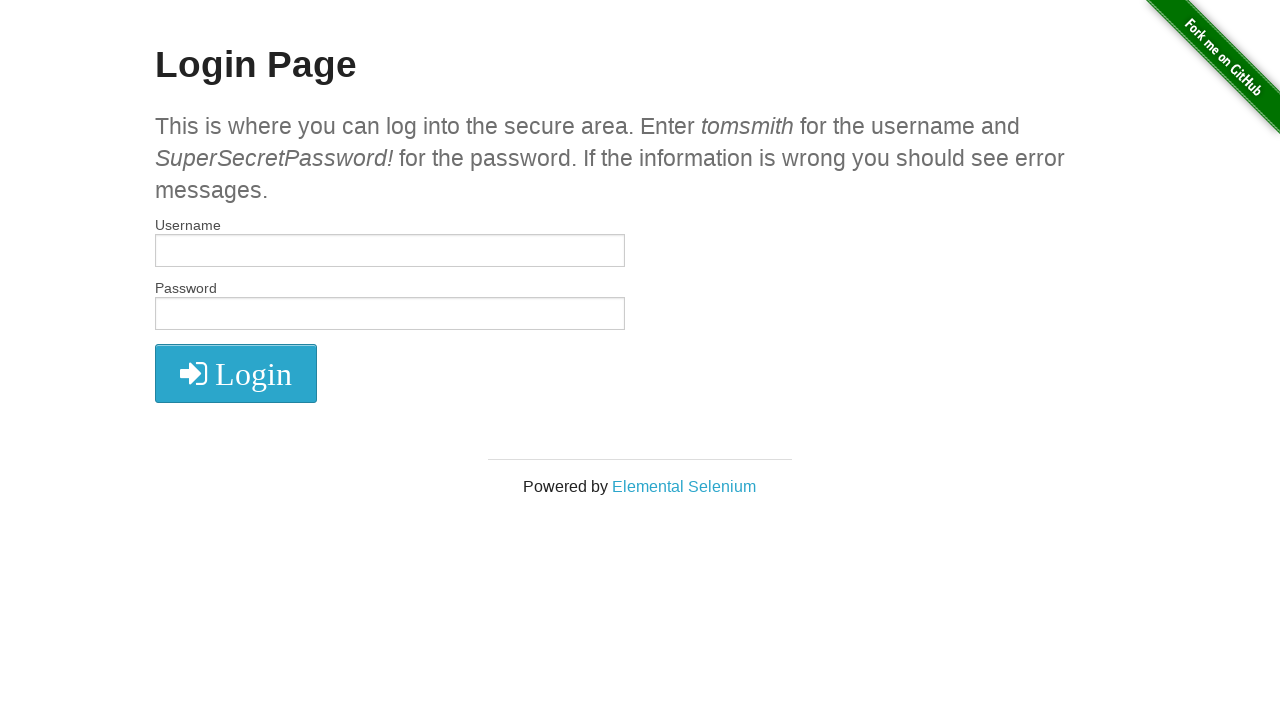

Entered invalid username 'invaliduser123' in username field on #username
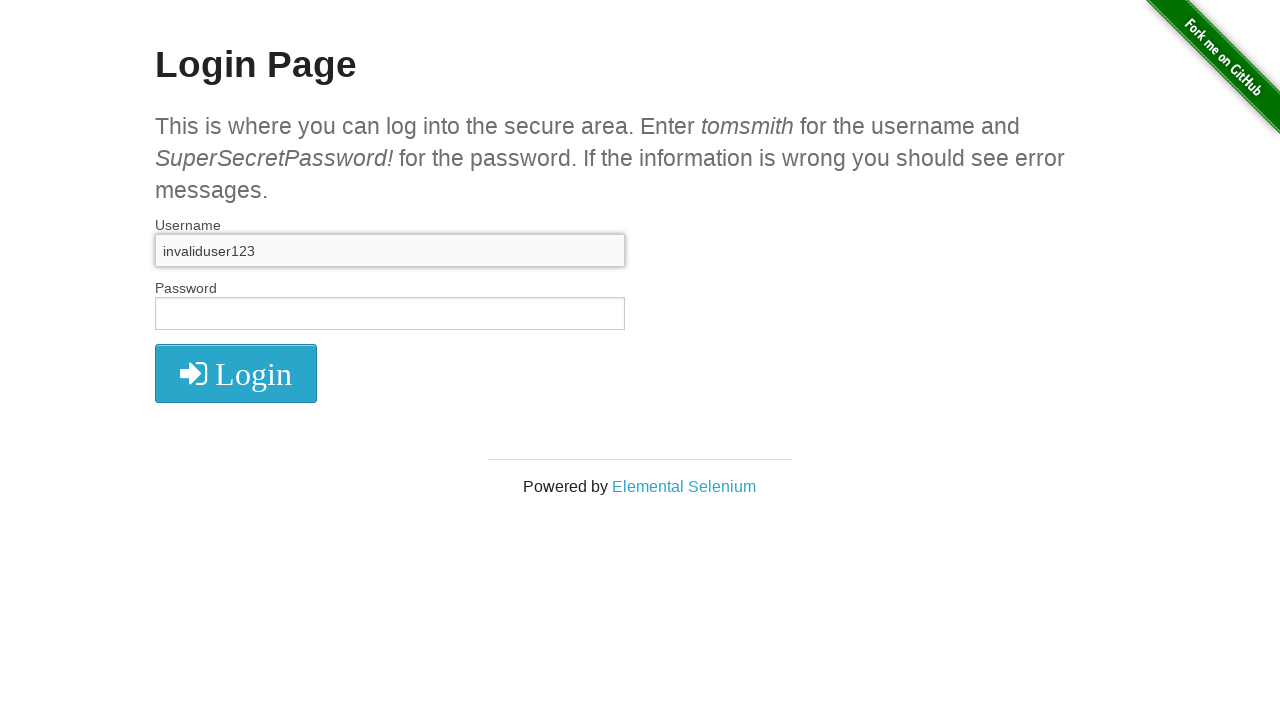

Entered invalid password 'wrongpassword456' in password field on #password
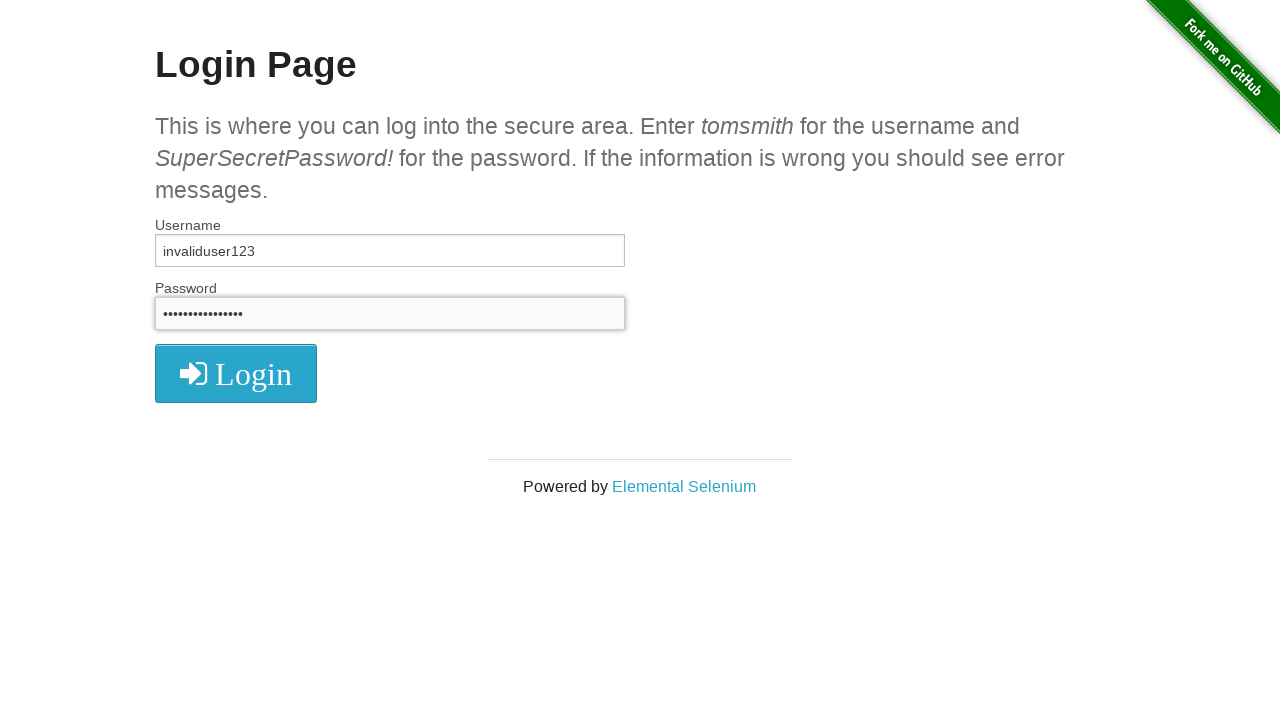

Clicked login button at (236, 373) on .radius
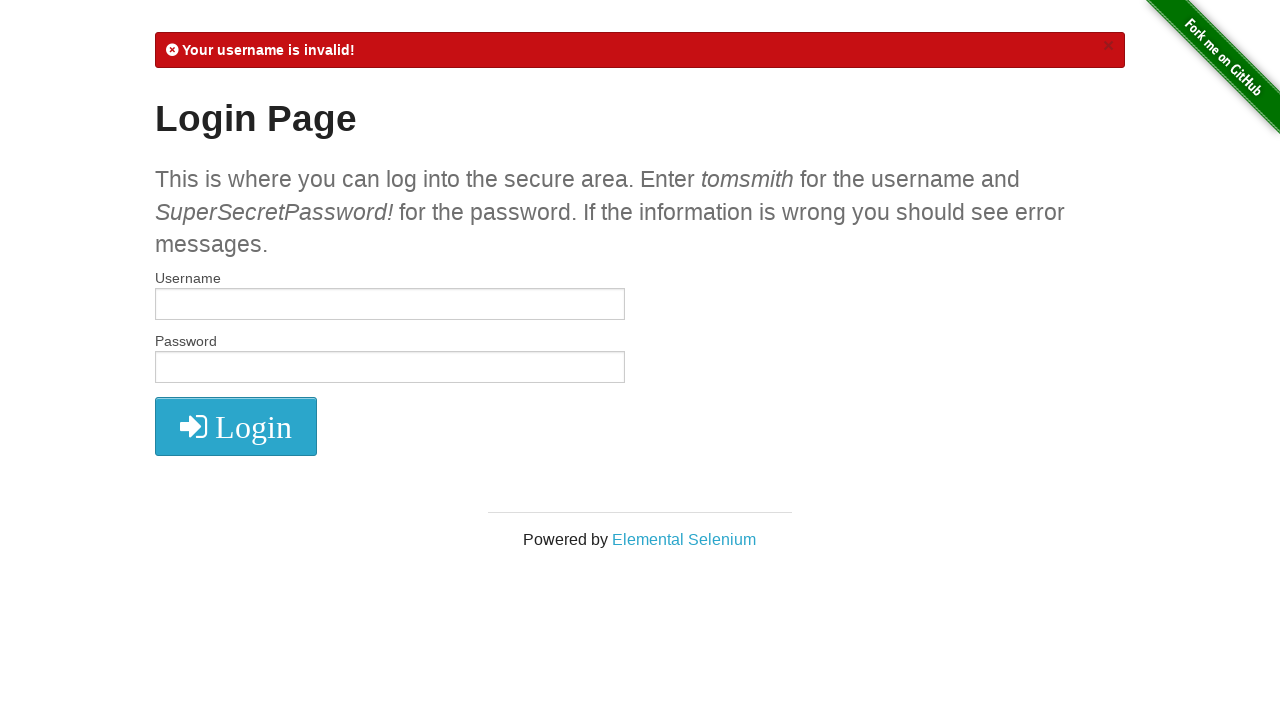

Error message element appeared
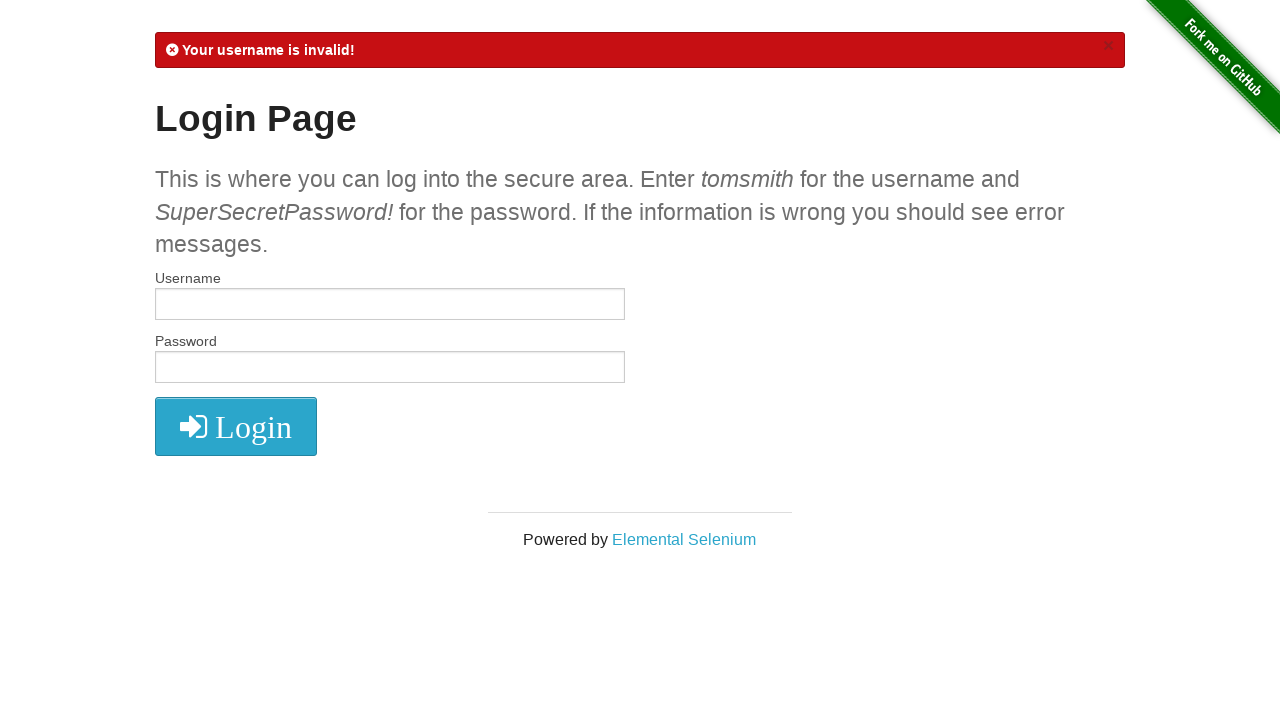

Verified error message contains expected text 'Your username is invalid!'
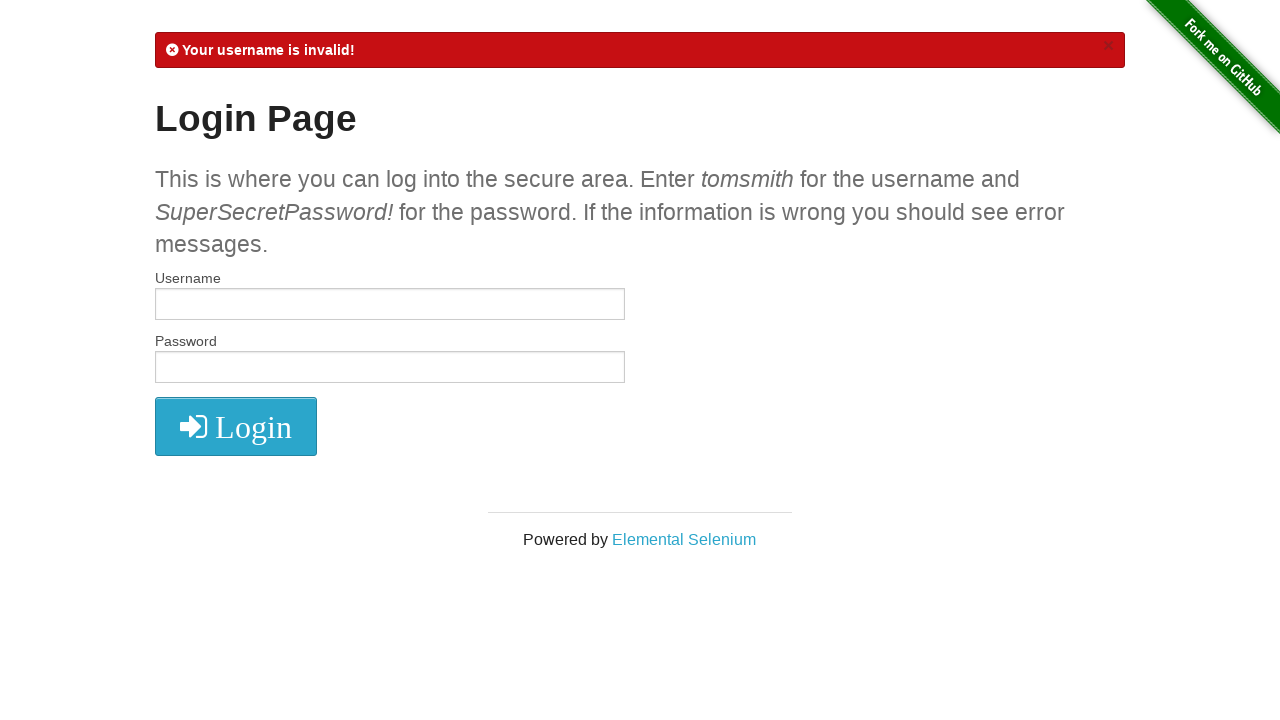

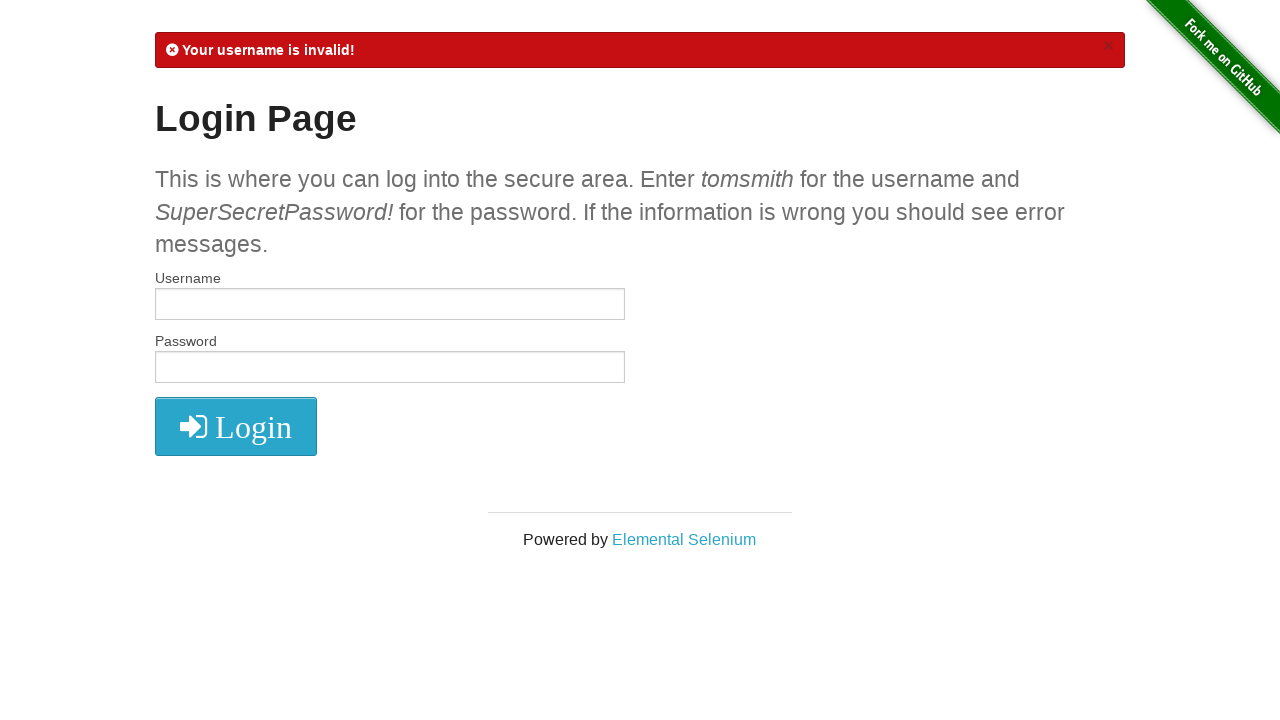